Tests the download functionality on DemoQA by navigating to the Upload and Download section and clicking the download button.

Starting URL: https://demoqa.com/elements

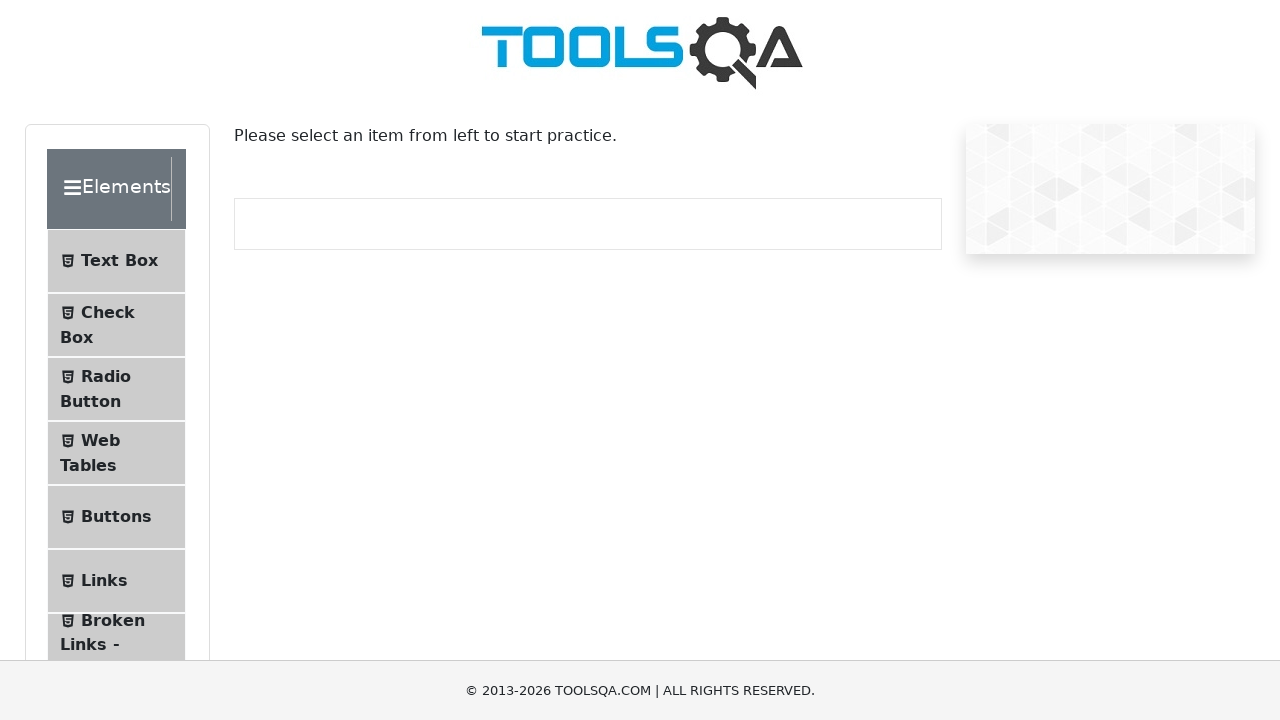

Scrolled 'Upload and Download' menu item into view
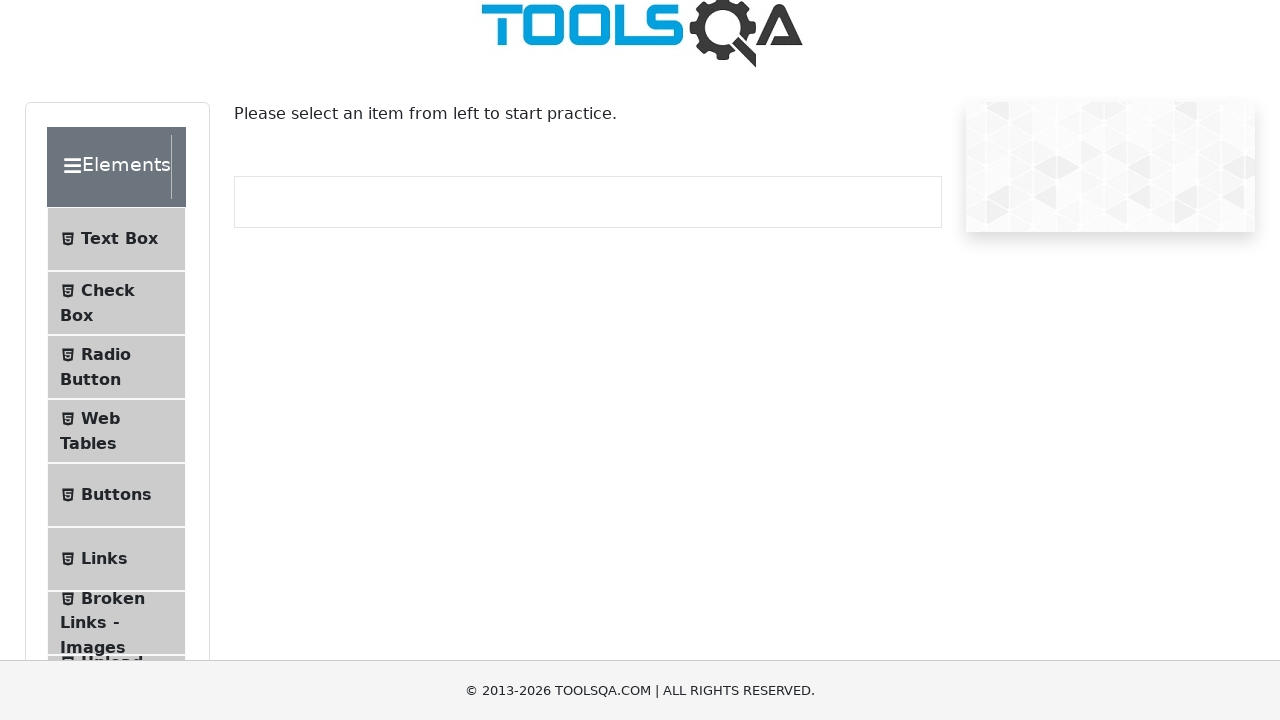

Clicked 'Upload and Download' menu item at (112, 335) on xpath=//li[@id='item-7']//span[text()='Upload and Download']
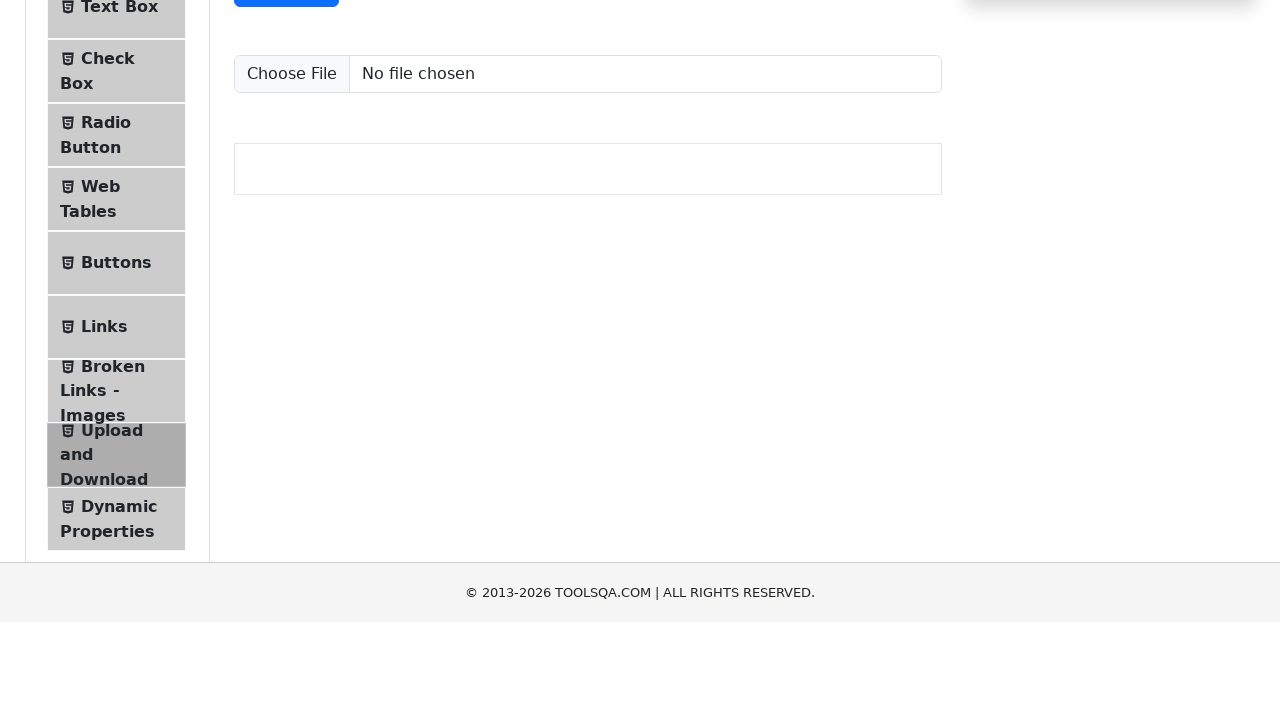

Navigated to Upload and Download page
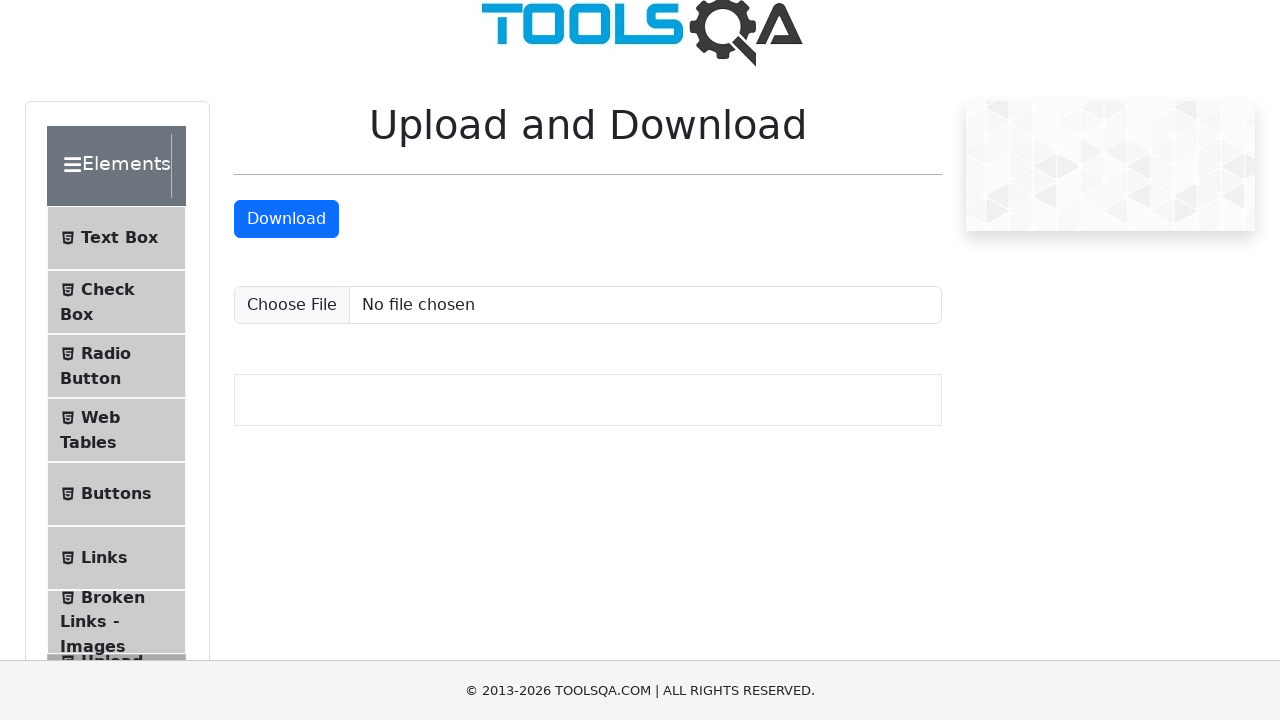

Clicked download button at (286, 219) on xpath=//a[@id='downloadButton']
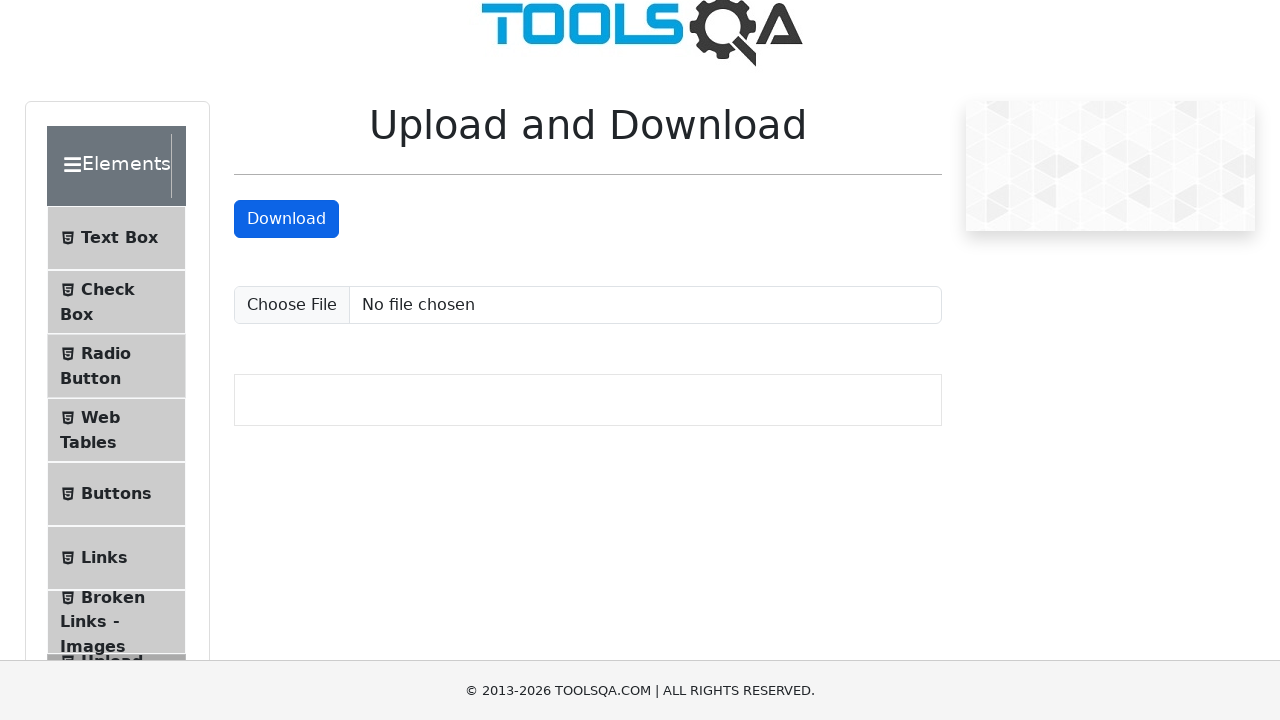

Waited for download to initiate
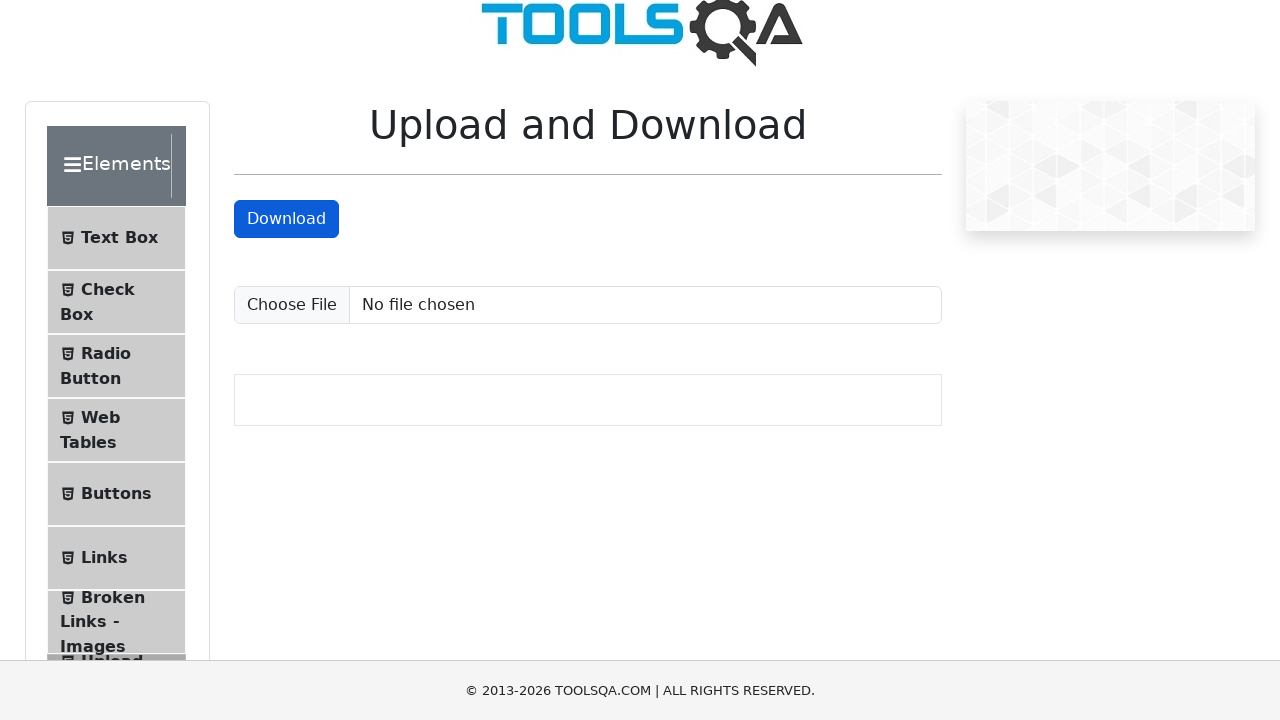

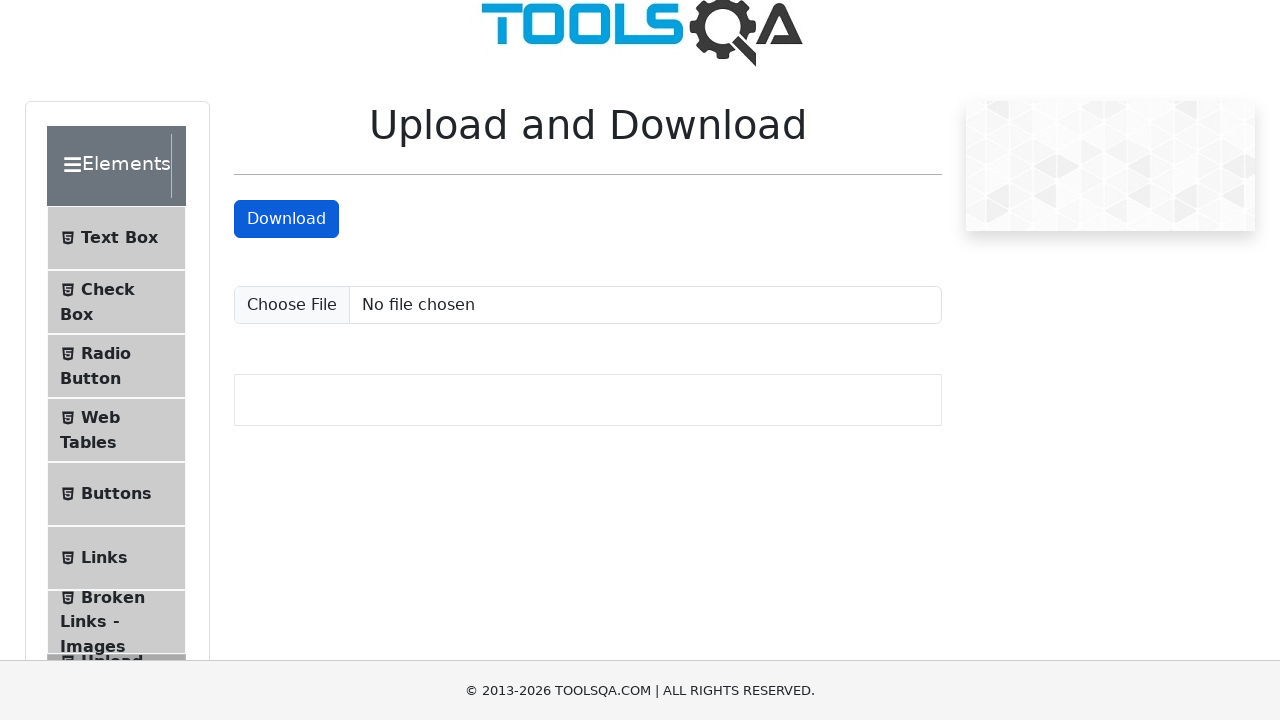